Tests dropdown selection functionality by selecting an option from a dropdown menu and verifying the selection is correct.

Starting URL: https://www.rahulshettyacademy.com/AutomationPractice/

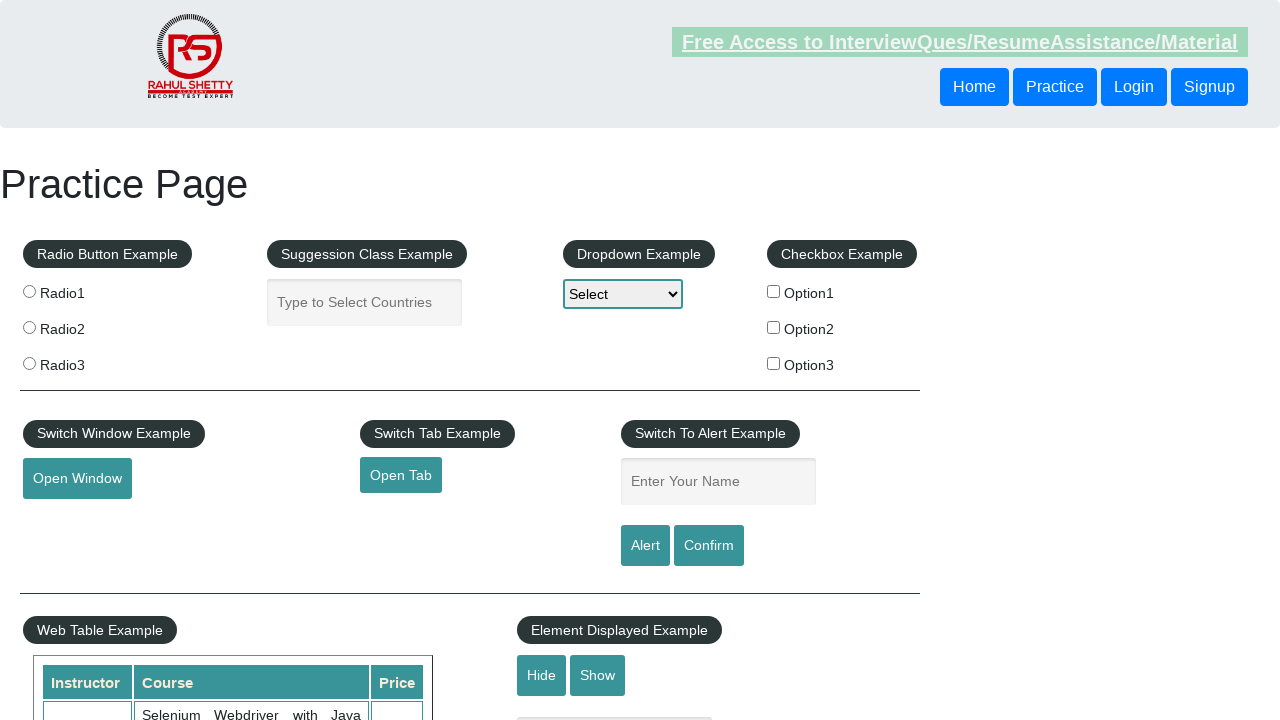

Navigated to Rahul Shetty Academy AutomationPractice page
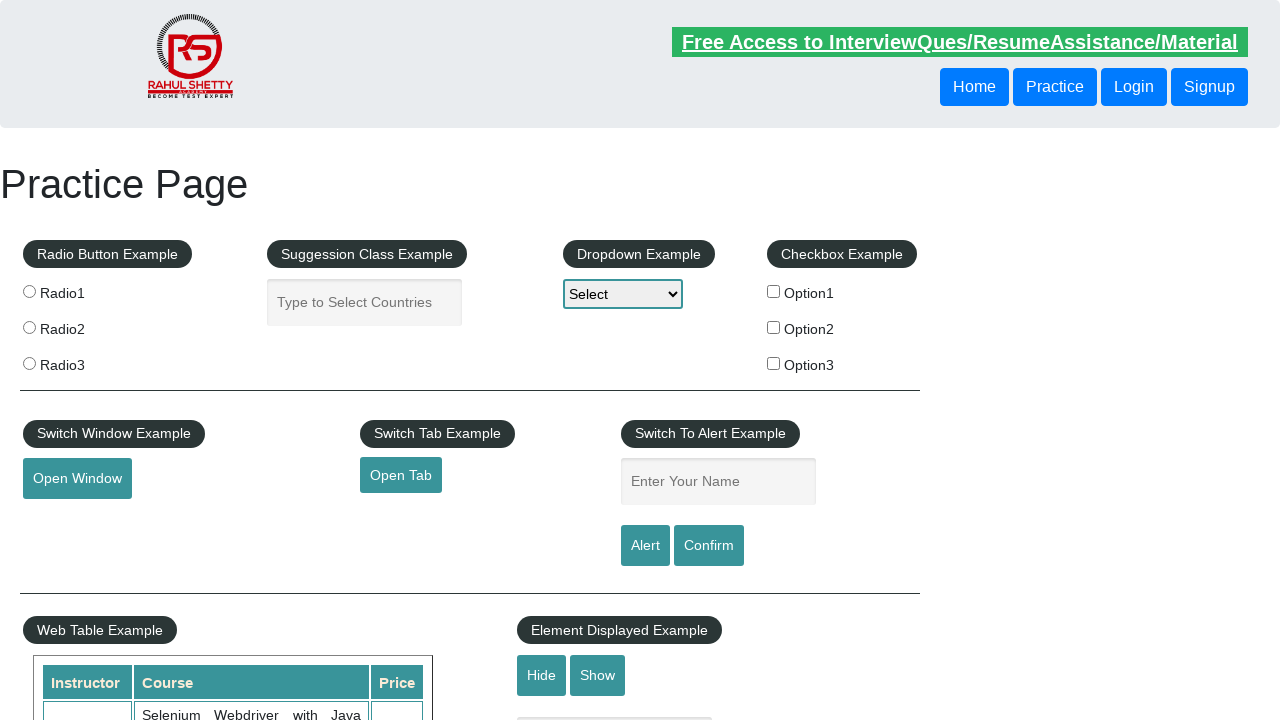

Selected 'option2' from dropdown menu on #dropdown-class-example
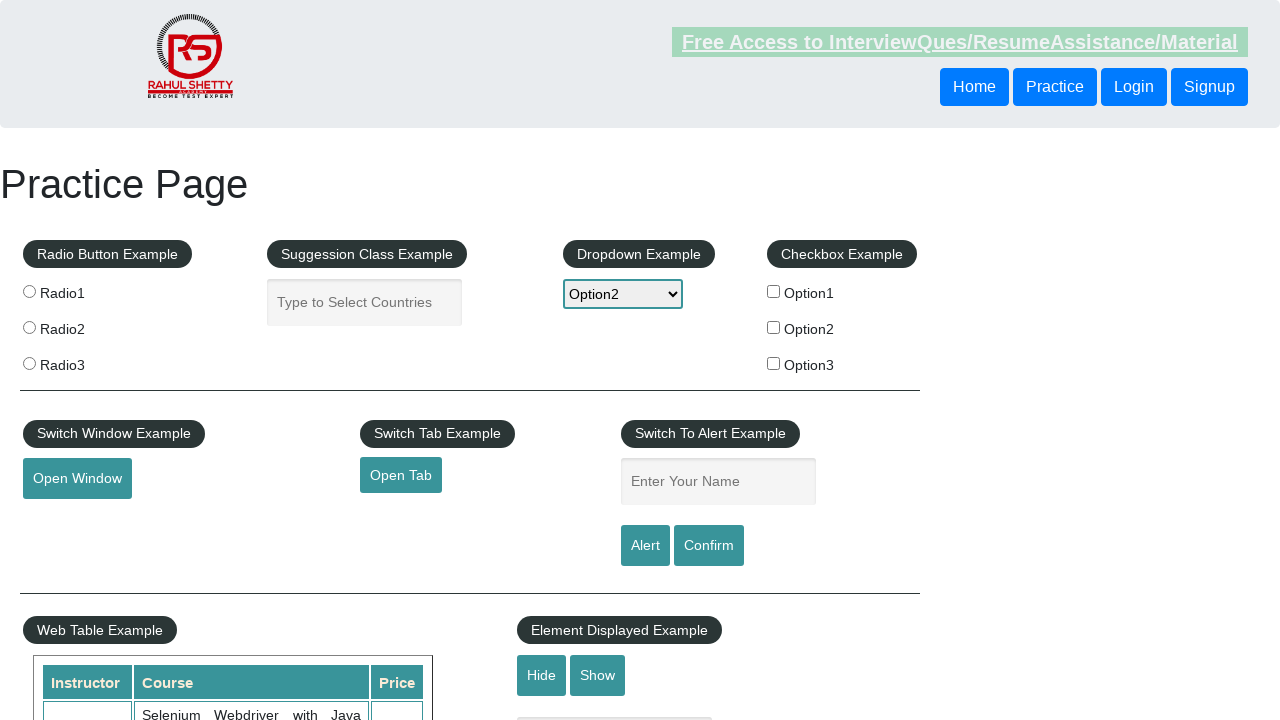

Retrieved the selected dropdown value
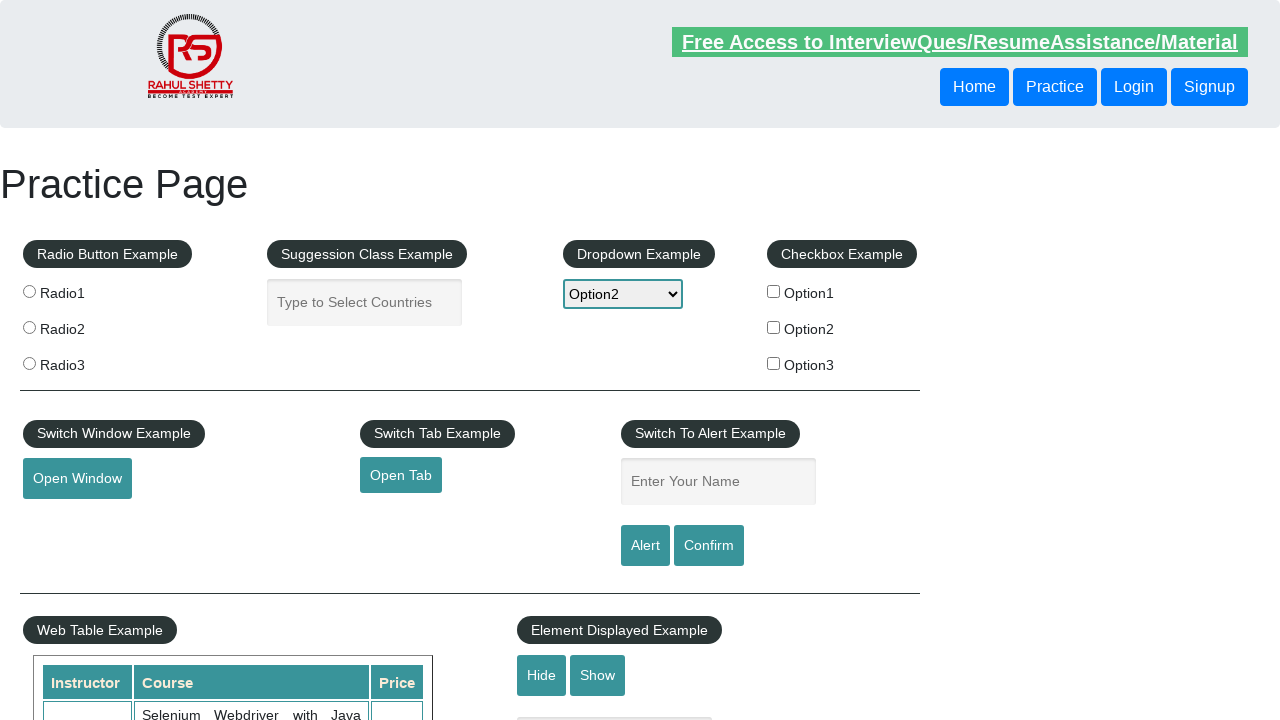

Verified that 'option2' is correctly selected in the dropdown
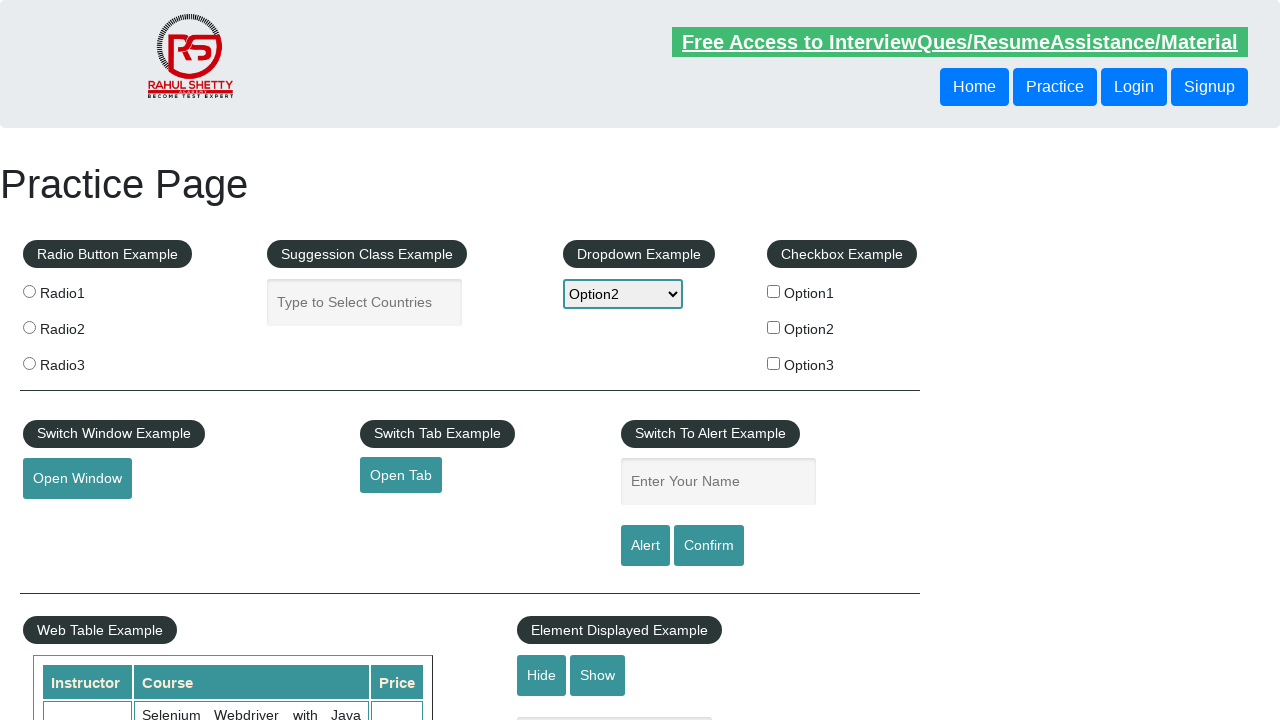

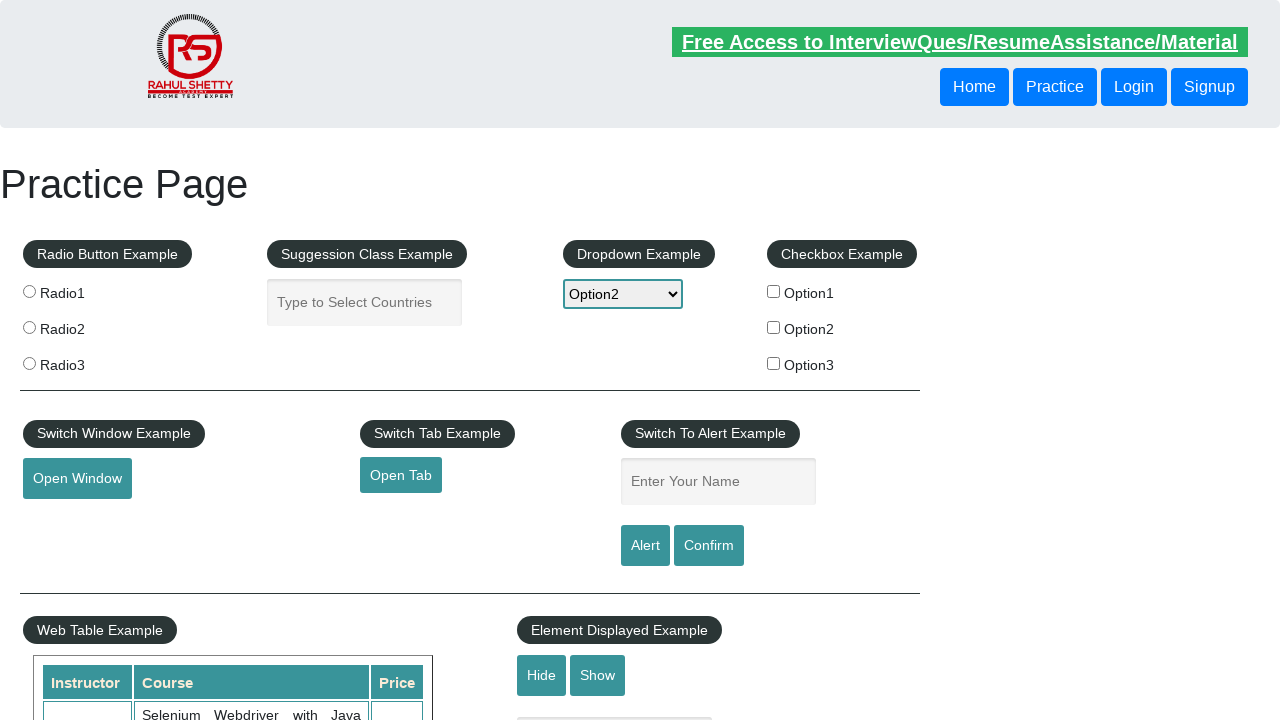